Prints the size of table headers, rows including header, and rows excluding header

Starting URL: http://practice.cybertekschool.com/tables

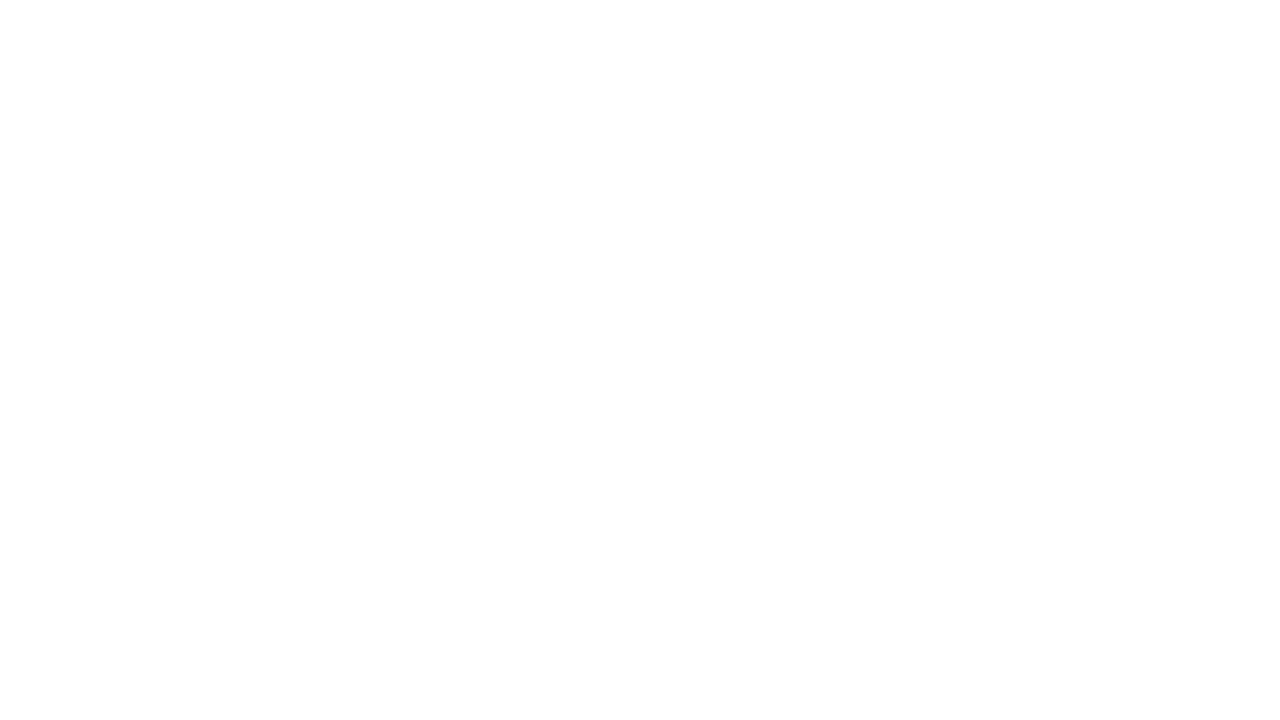

Waited 3 seconds for page to load
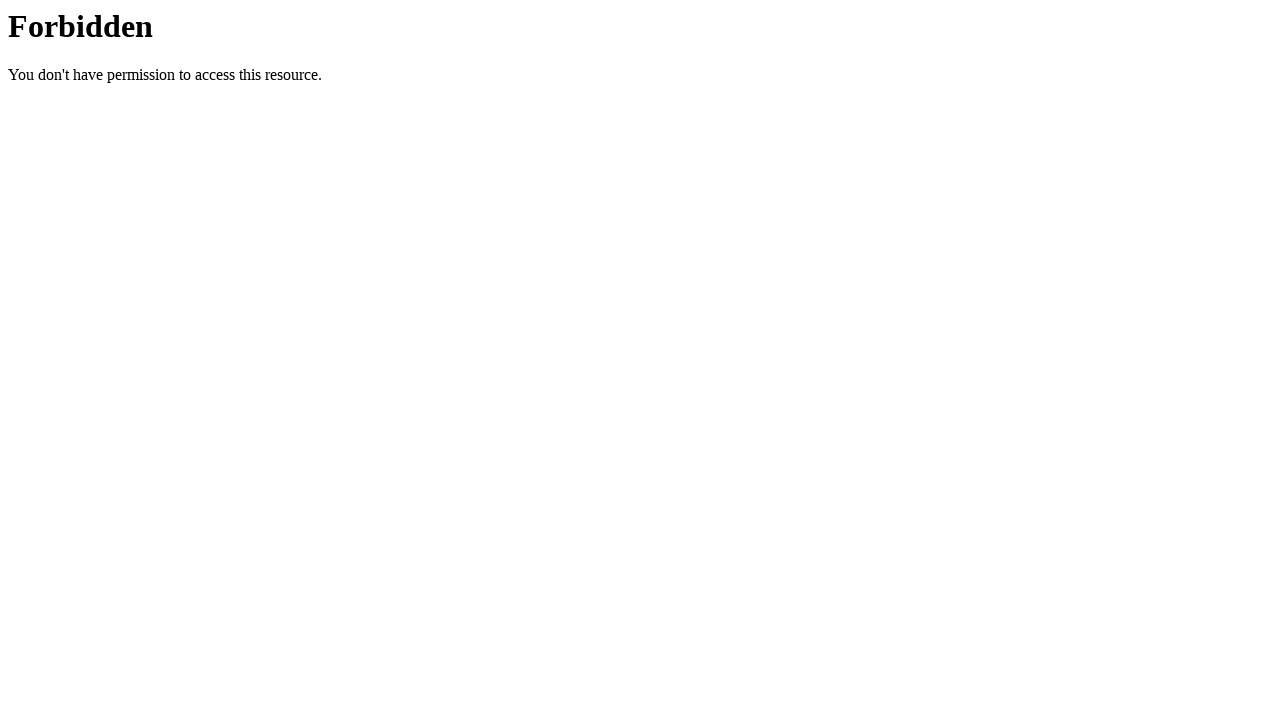

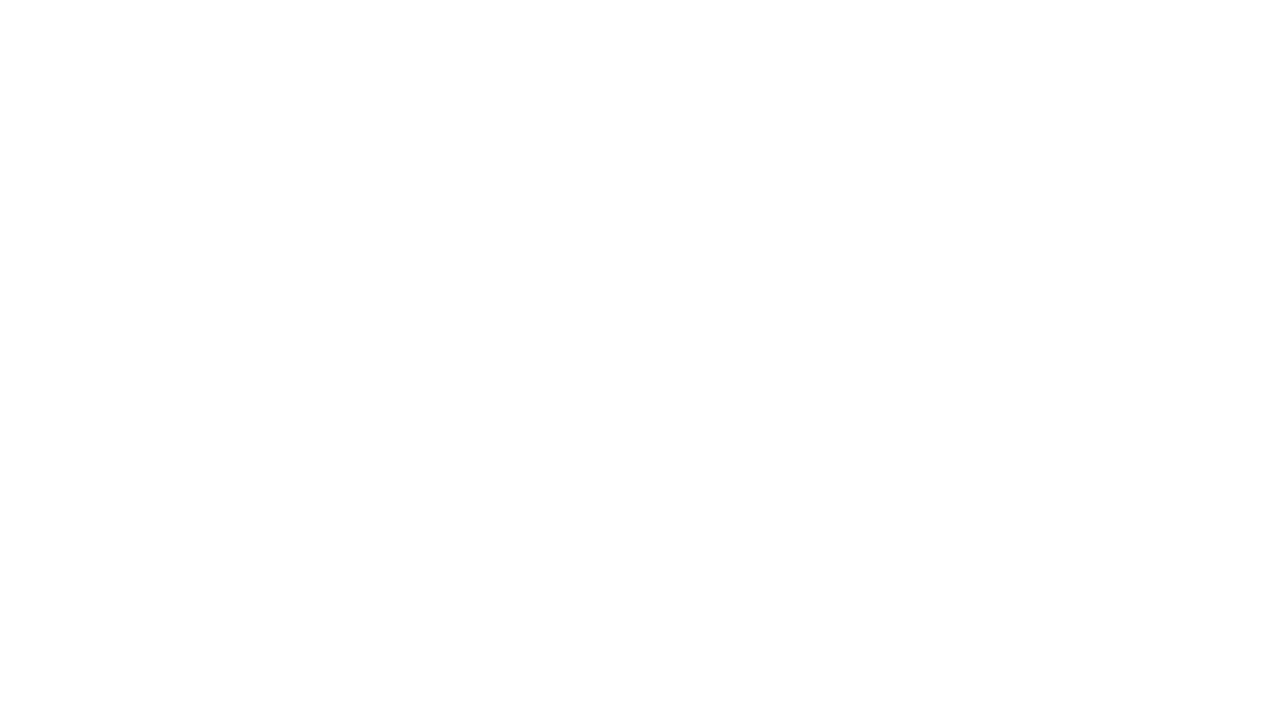